Navigates to a CSDN blog article page and waits for the read count element to be visible, verifying the page loads correctly.

Starting URL: https://blog.csdn.net/kdl_csdn/article/details/104023516

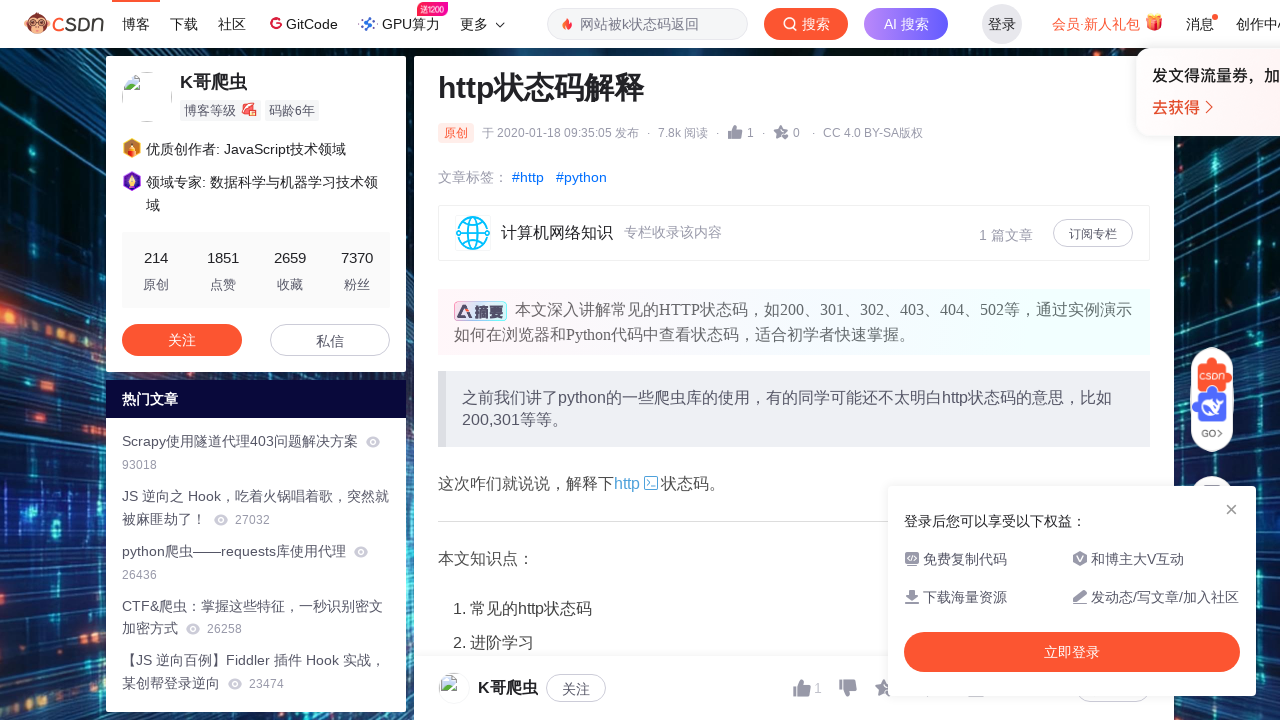

Waited for read count element to be visible on CSDN blog article page
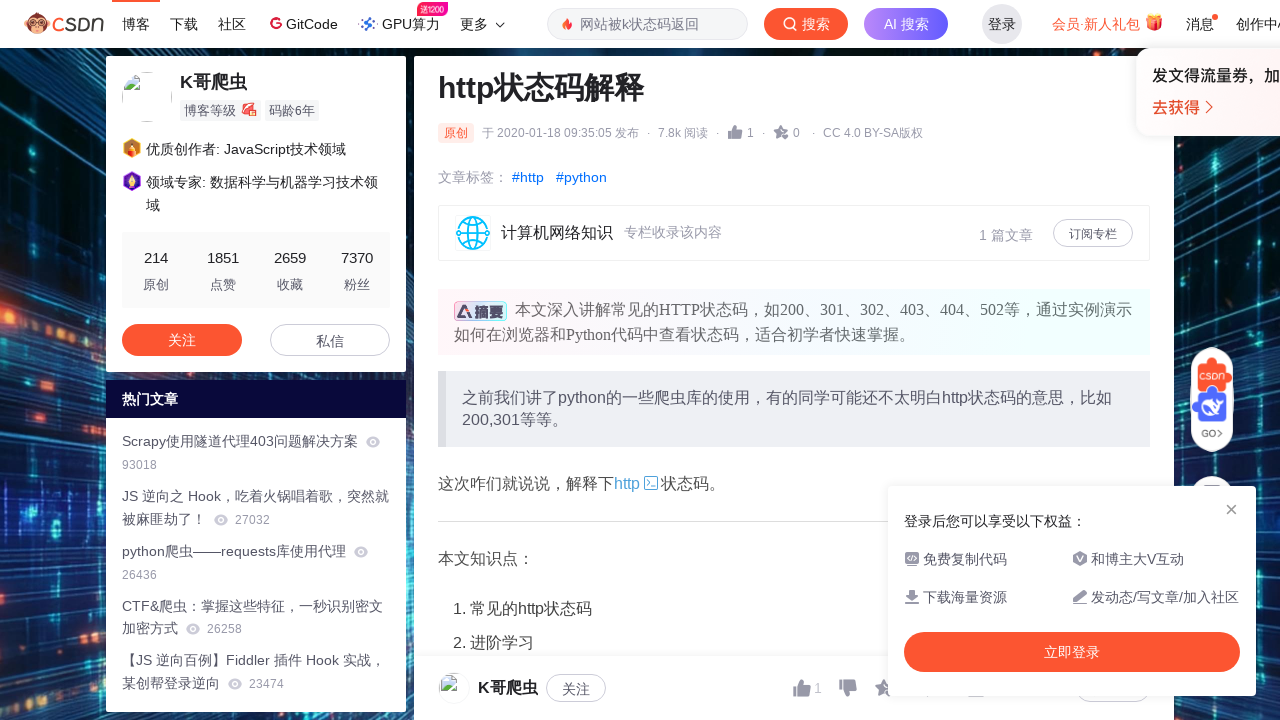

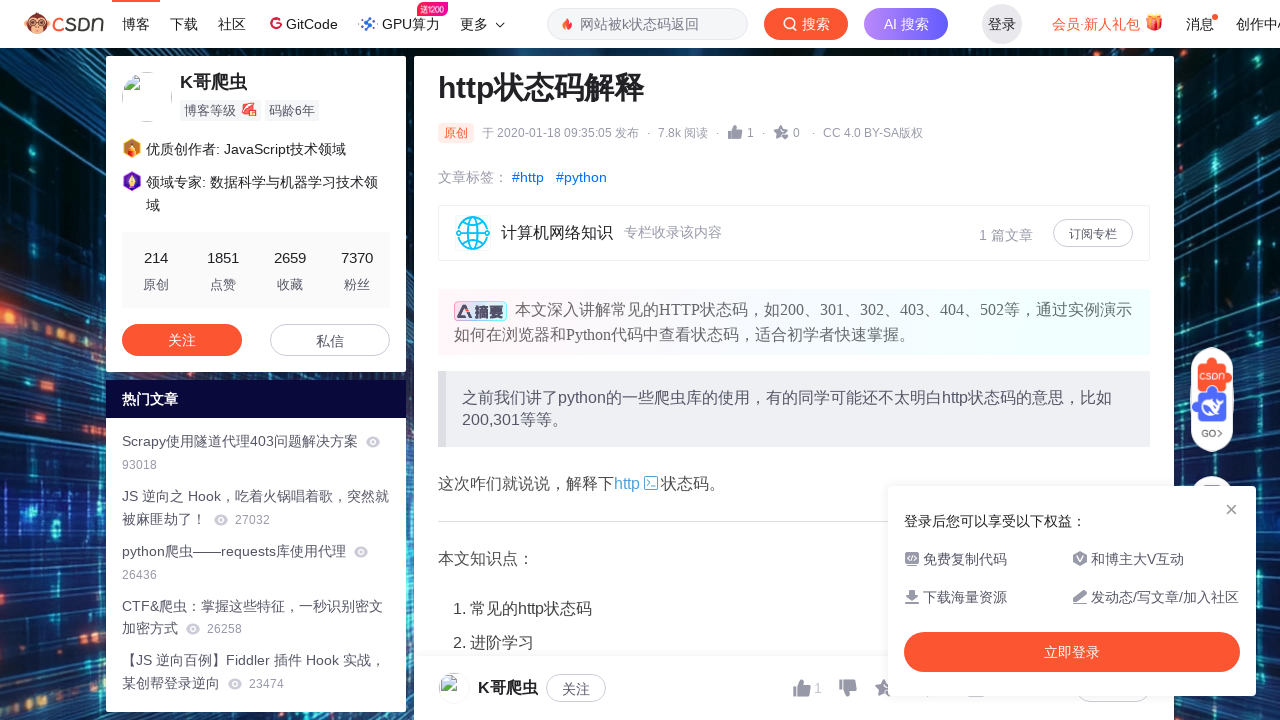